Tests clicking the "GET STARTED" link and verifies navigation to the documentation intro page

Starting URL: https://playwright.dev/python

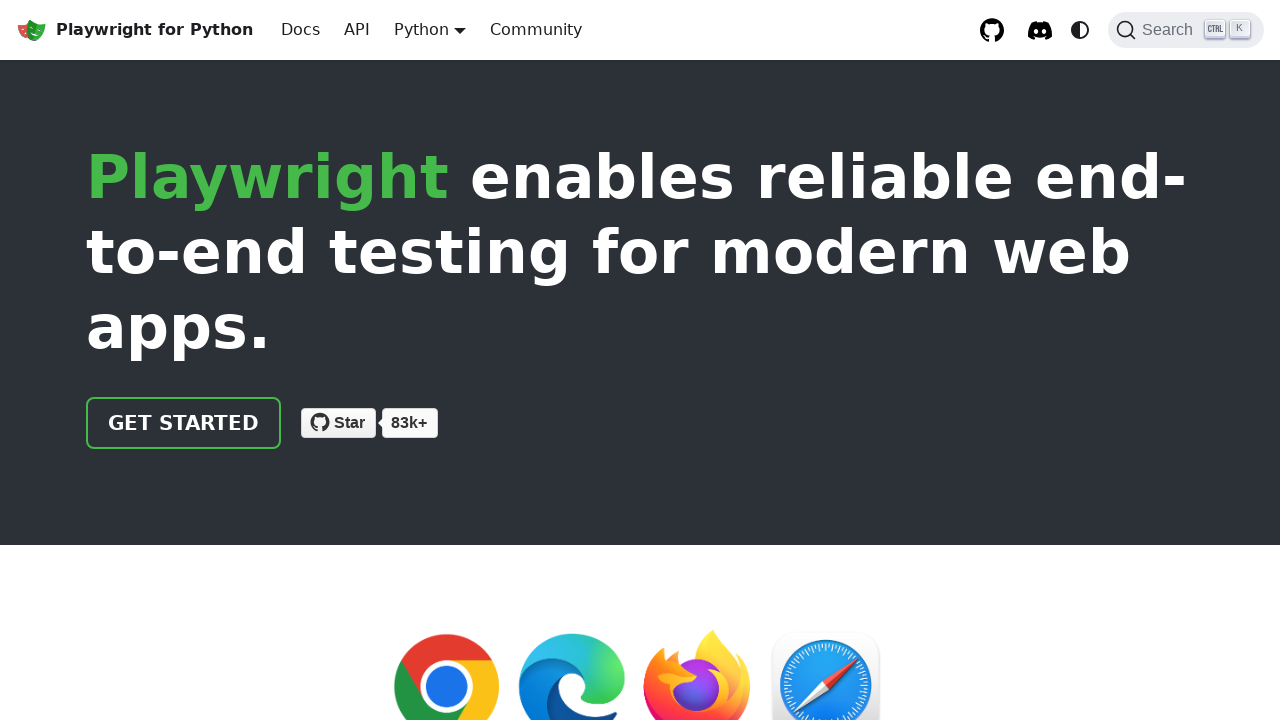

Clicked the GET STARTED link at (184, 423) on internal:role=link[name="GET STARTED"i]
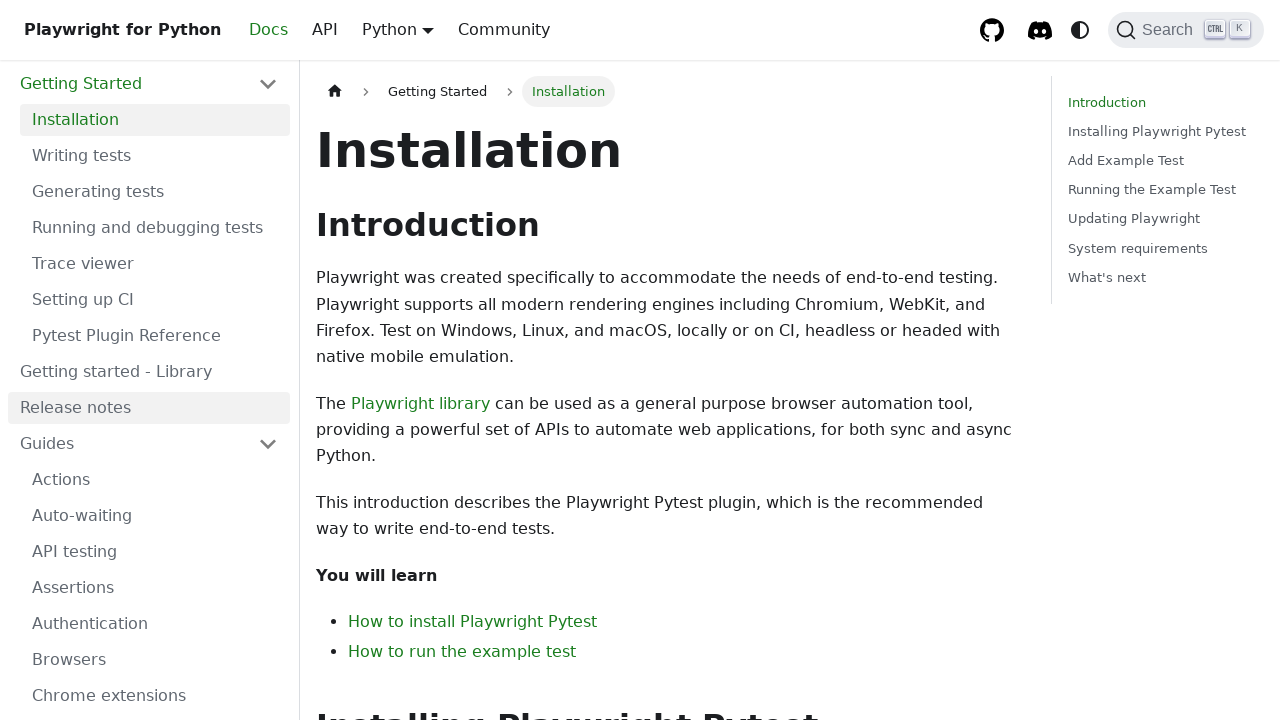

Verified navigation to documentation intro page
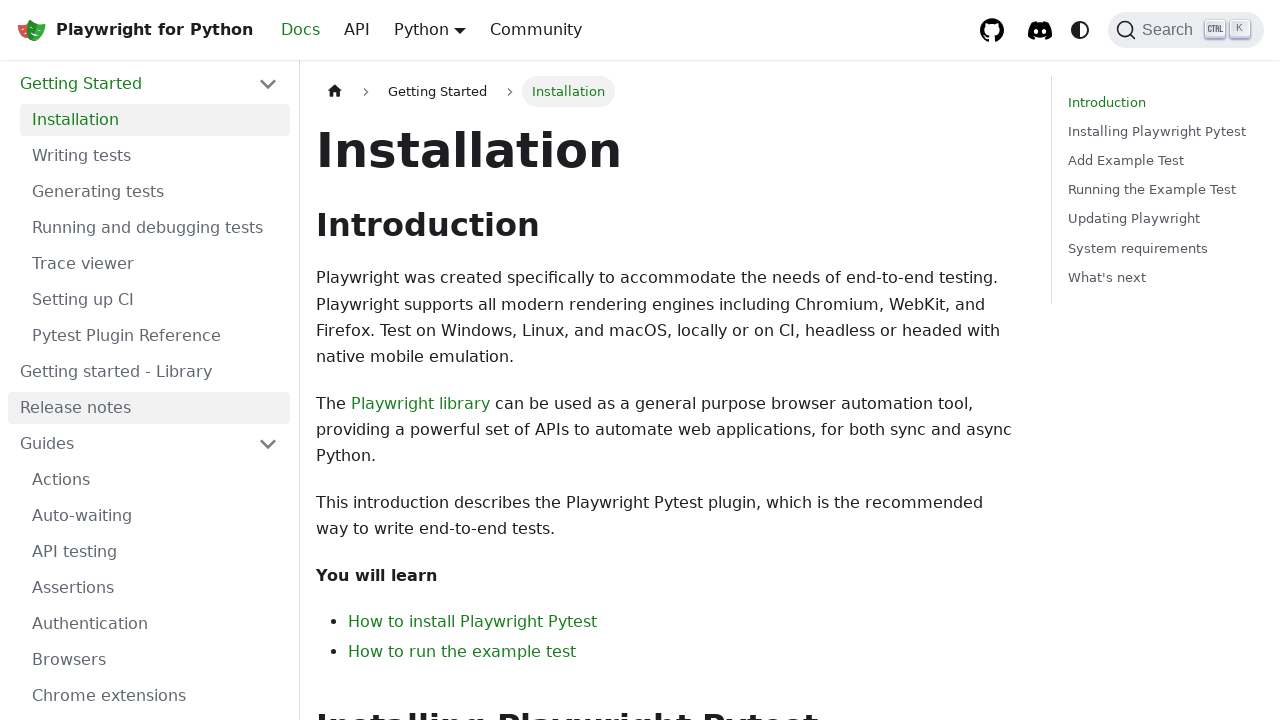

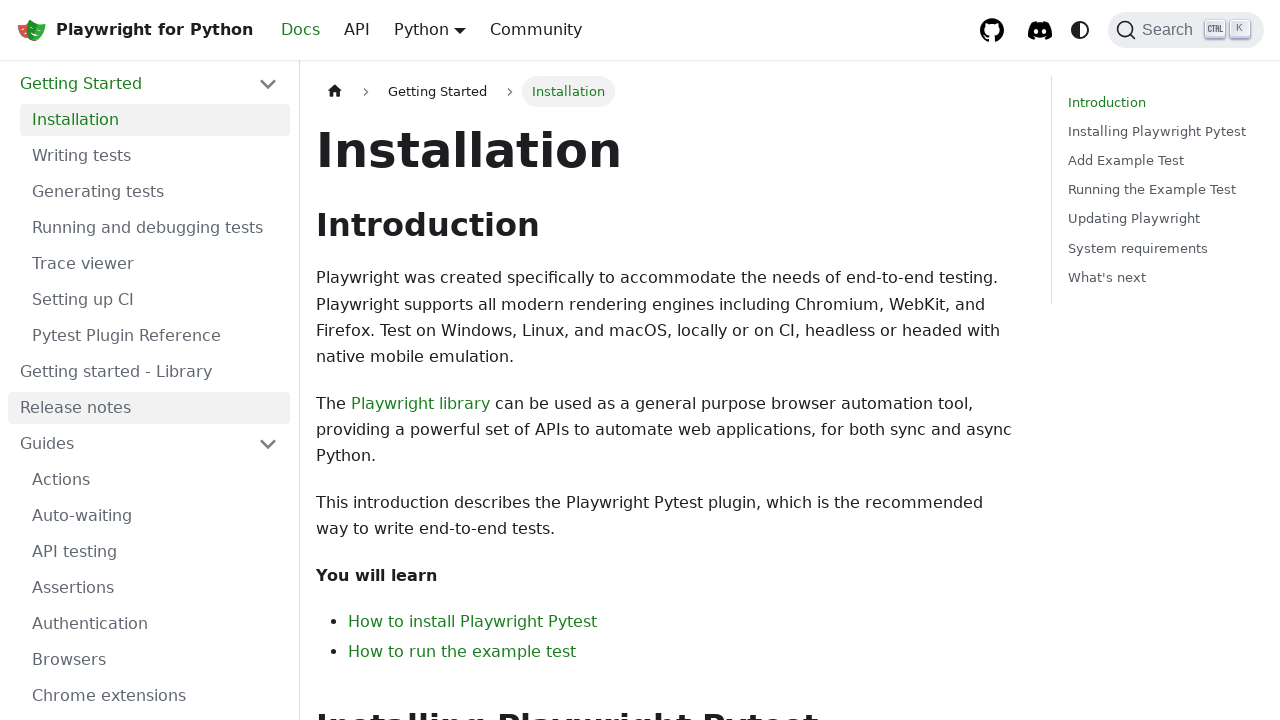